Tests adding todo items by filling the input field and pressing Enter, then verifying the items appear in the list

Starting URL: https://demo.playwright.dev/todomvc

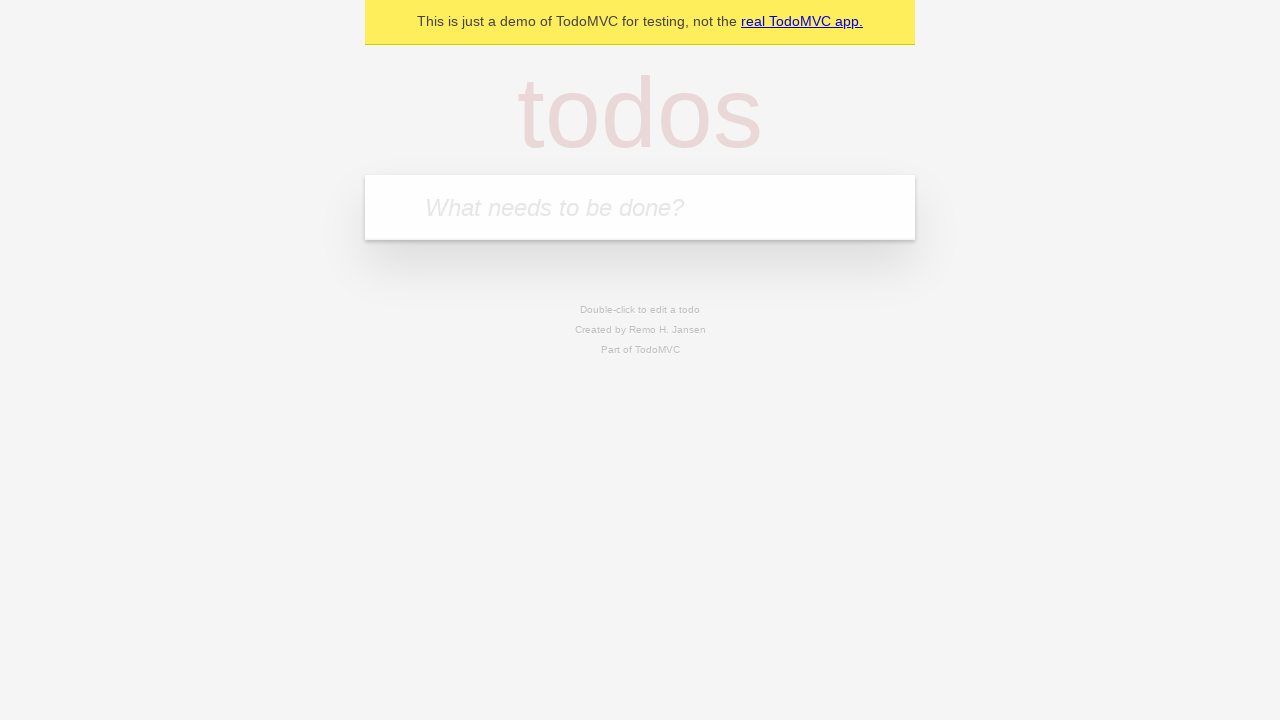

Filled input field with first todo item 'buy some cheese' on internal:attr=[placeholder="What needs to be done?"i]
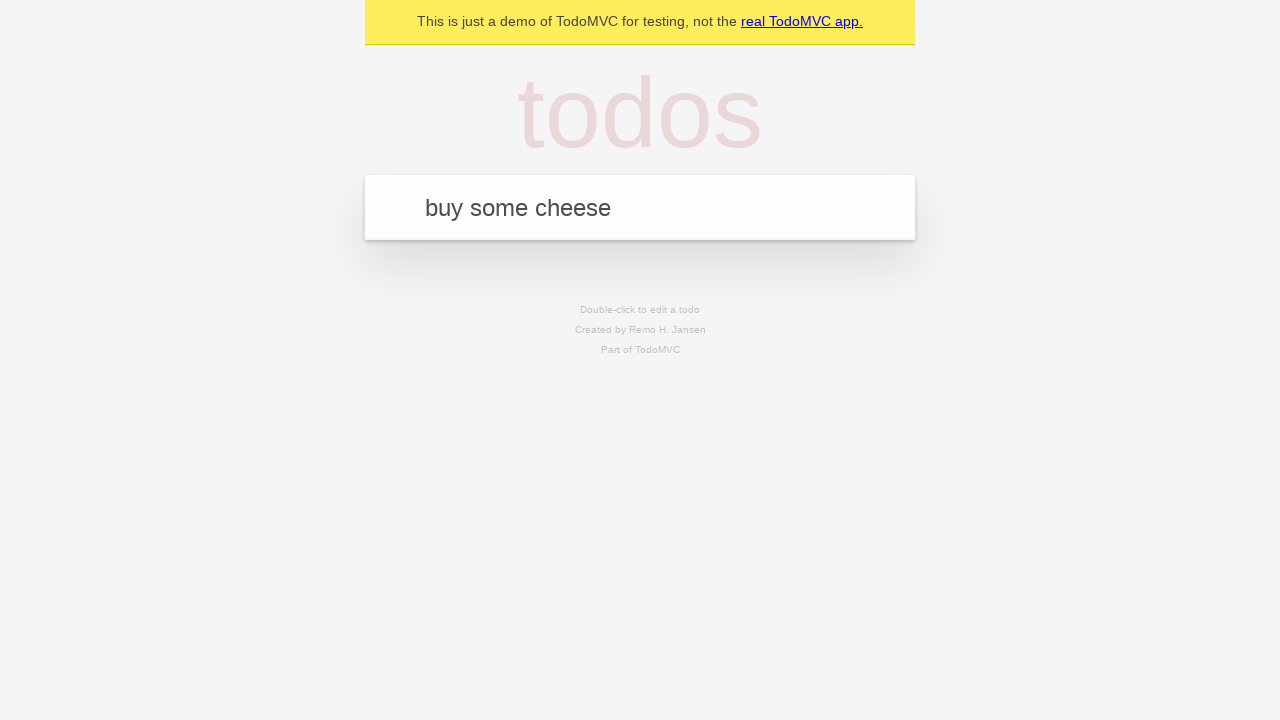

Pressed Enter to submit first todo item on internal:attr=[placeholder="What needs to be done?"i]
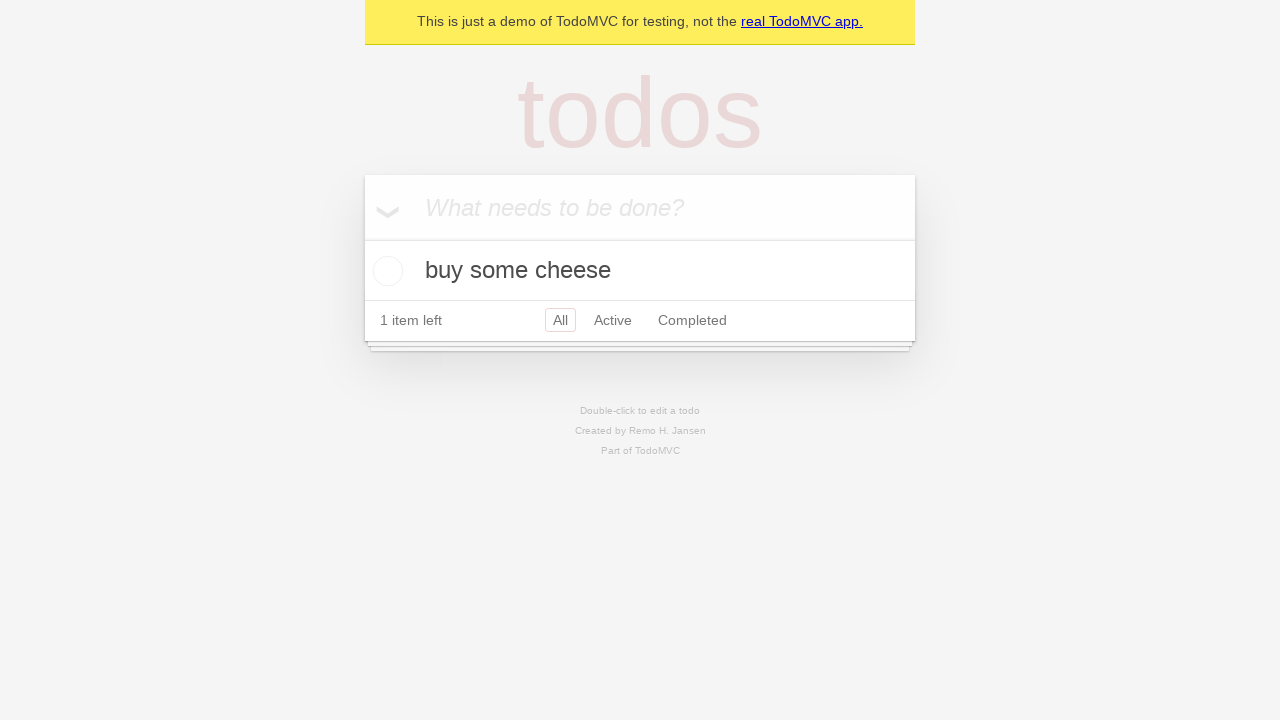

Verified first todo item appears in the list
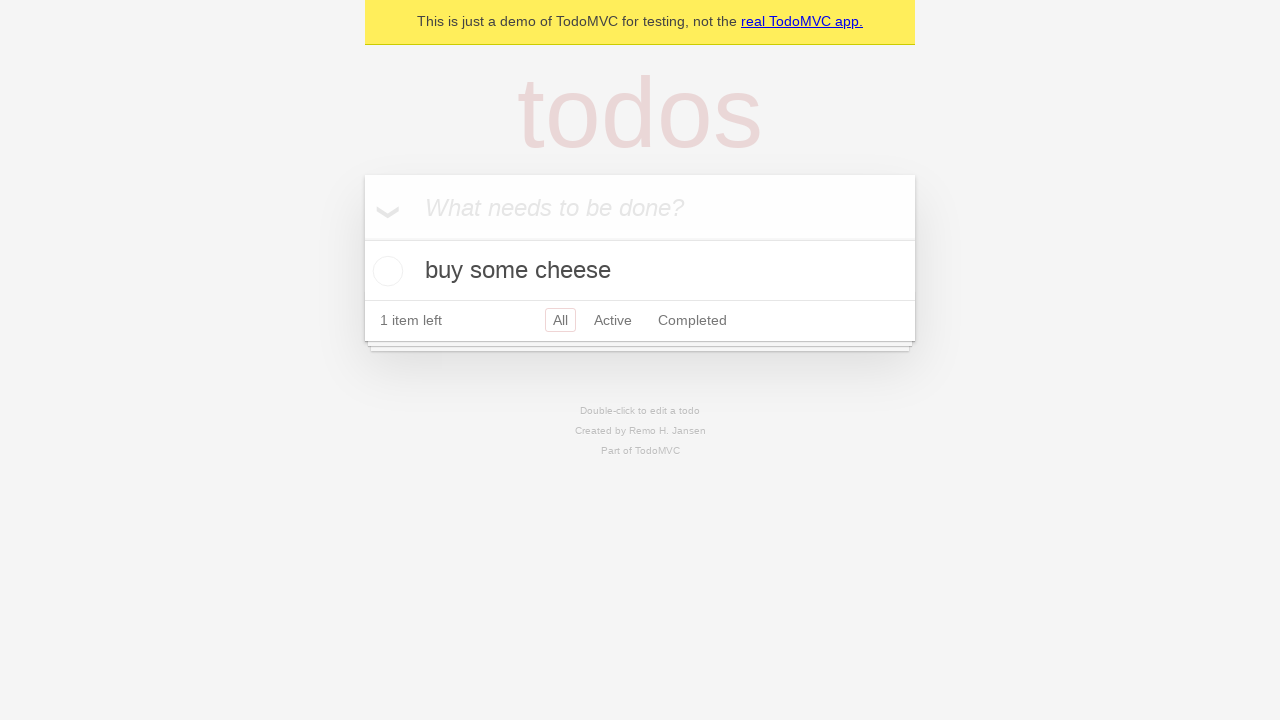

Filled input field with second todo item 'feed the cat' on internal:attr=[placeholder="What needs to be done?"i]
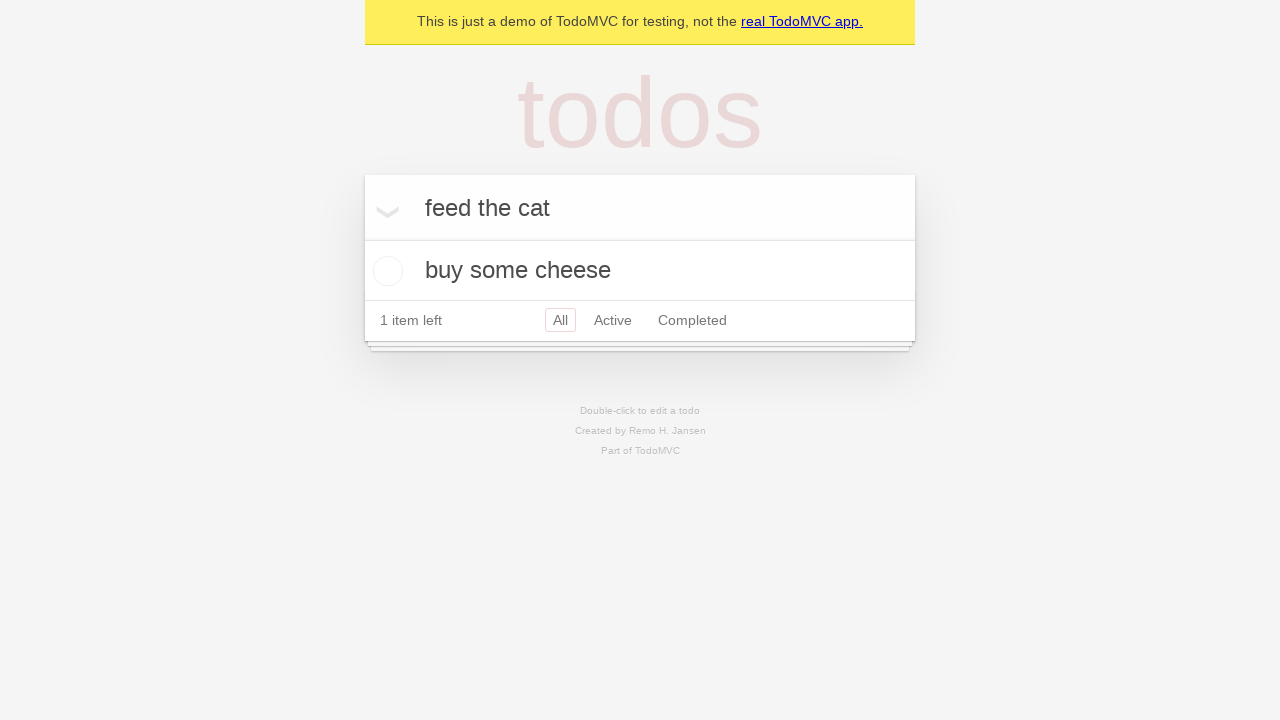

Pressed Enter to submit second todo item on internal:attr=[placeholder="What needs to be done?"i]
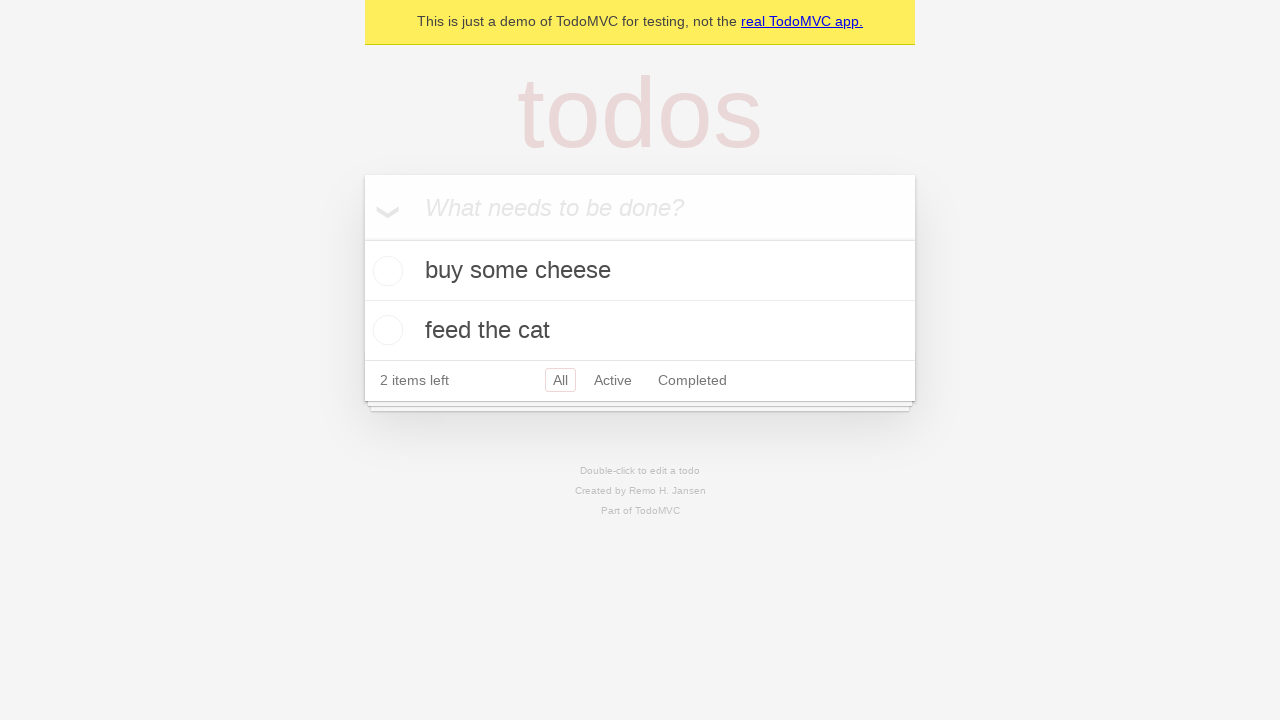

Verified both todo items appear in the list
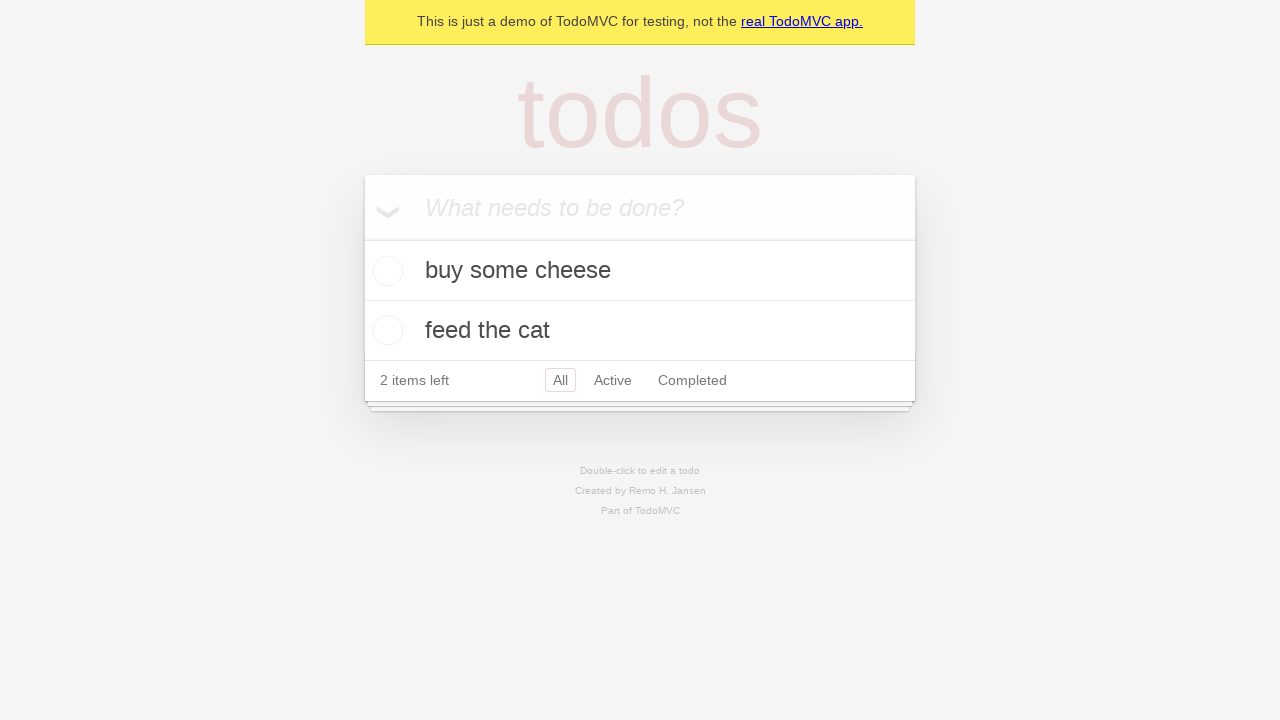

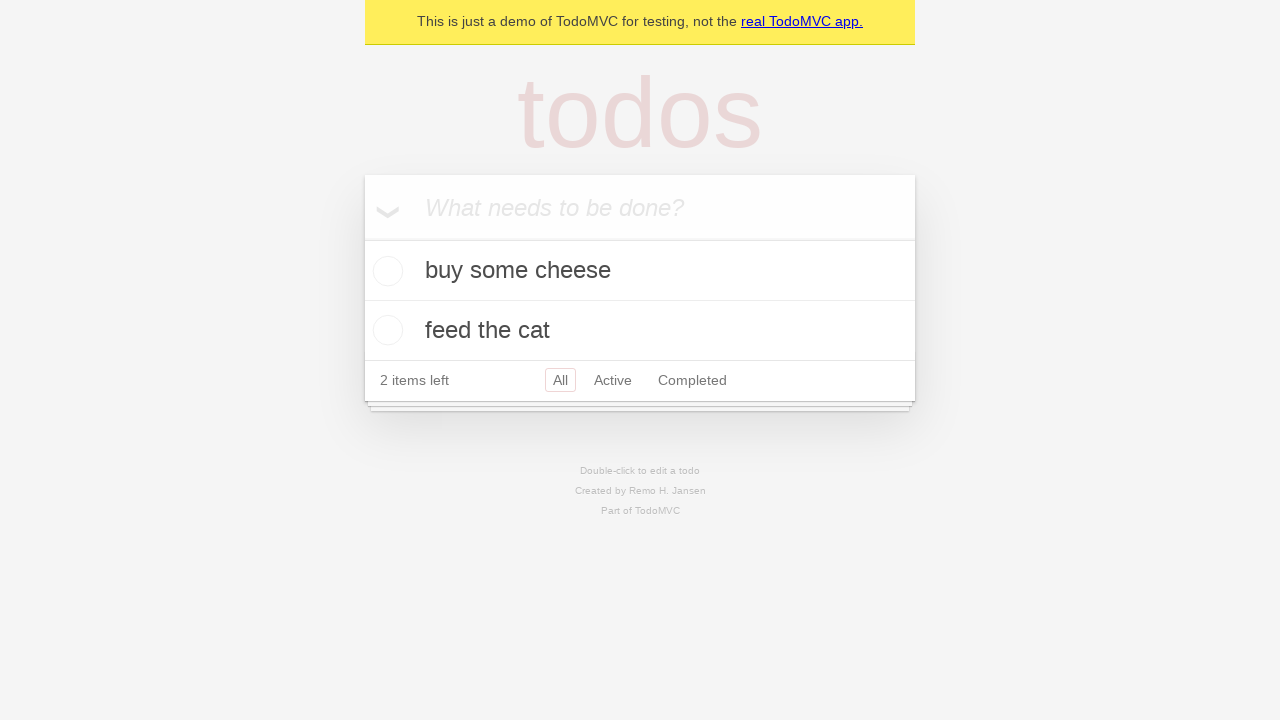